Verifies that clicking on a product loads the details page with all required elements including name, price, description and image

Starting URL: https://www.demoblaze.com

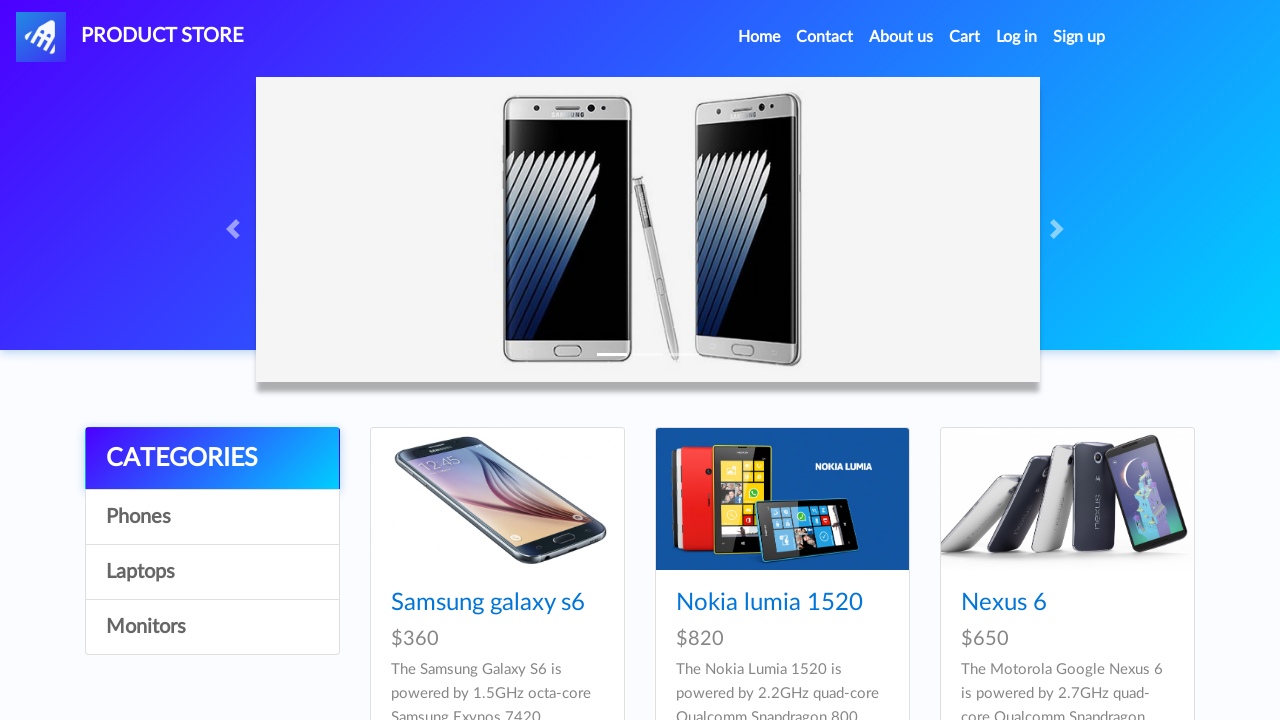

Clicked on Nexus 6 product link at (1004, 603) on a:has-text('Nexus 6')
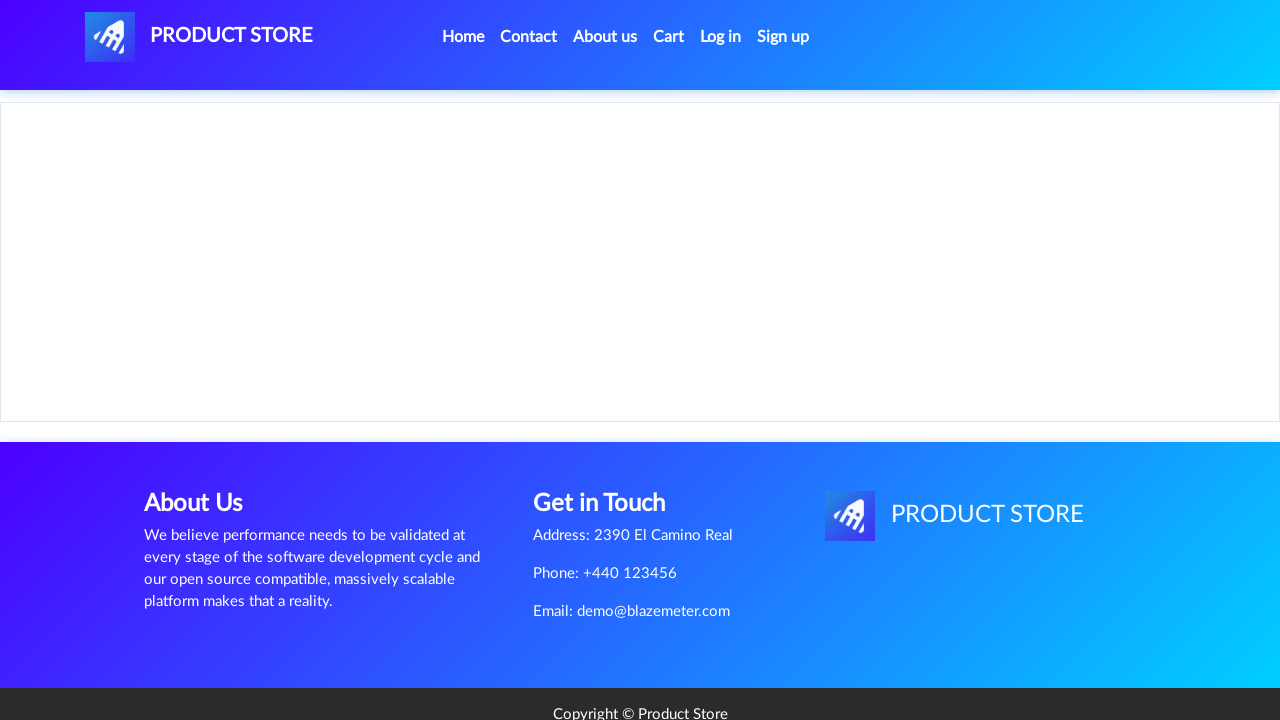

Product name element loaded
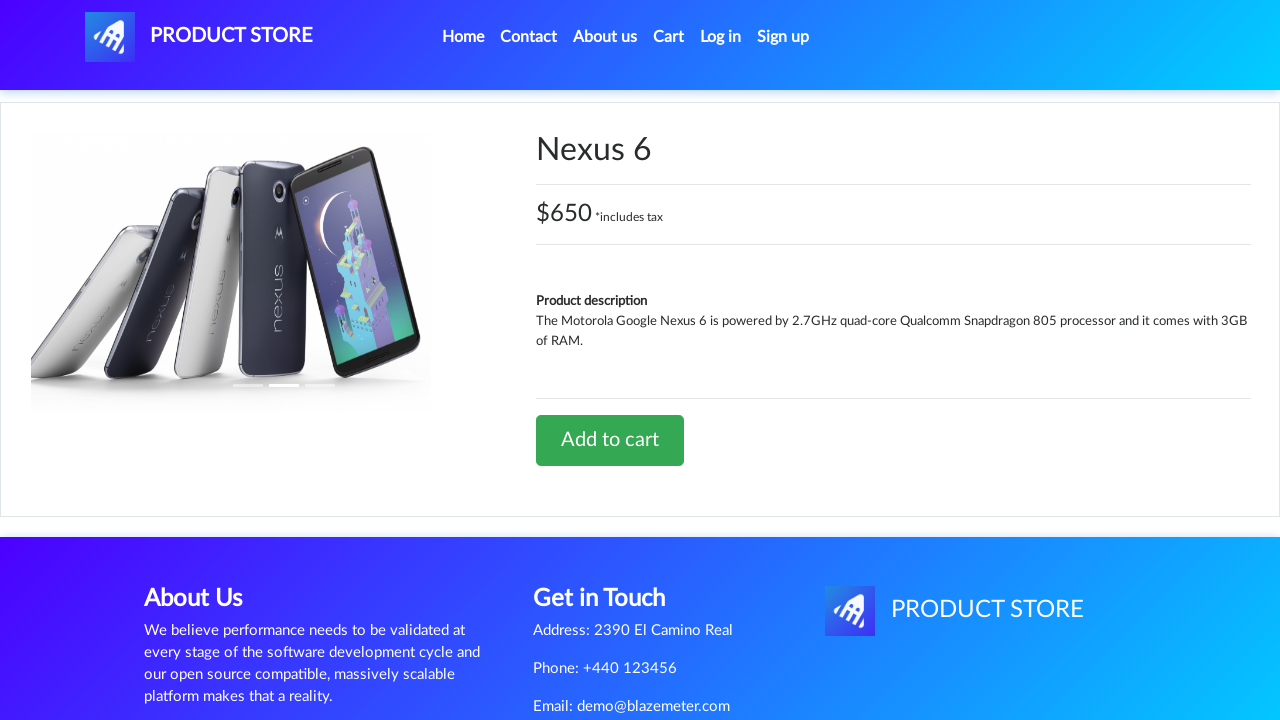

Product price element loaded
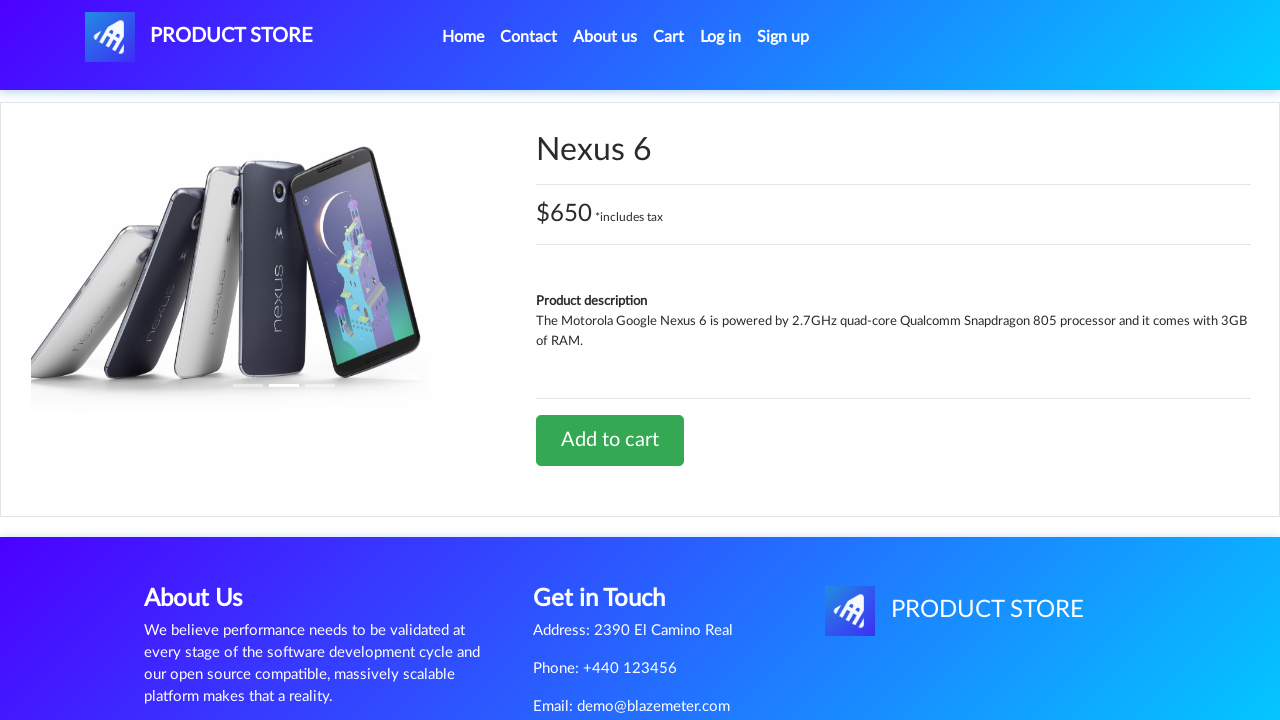

Product description element loaded
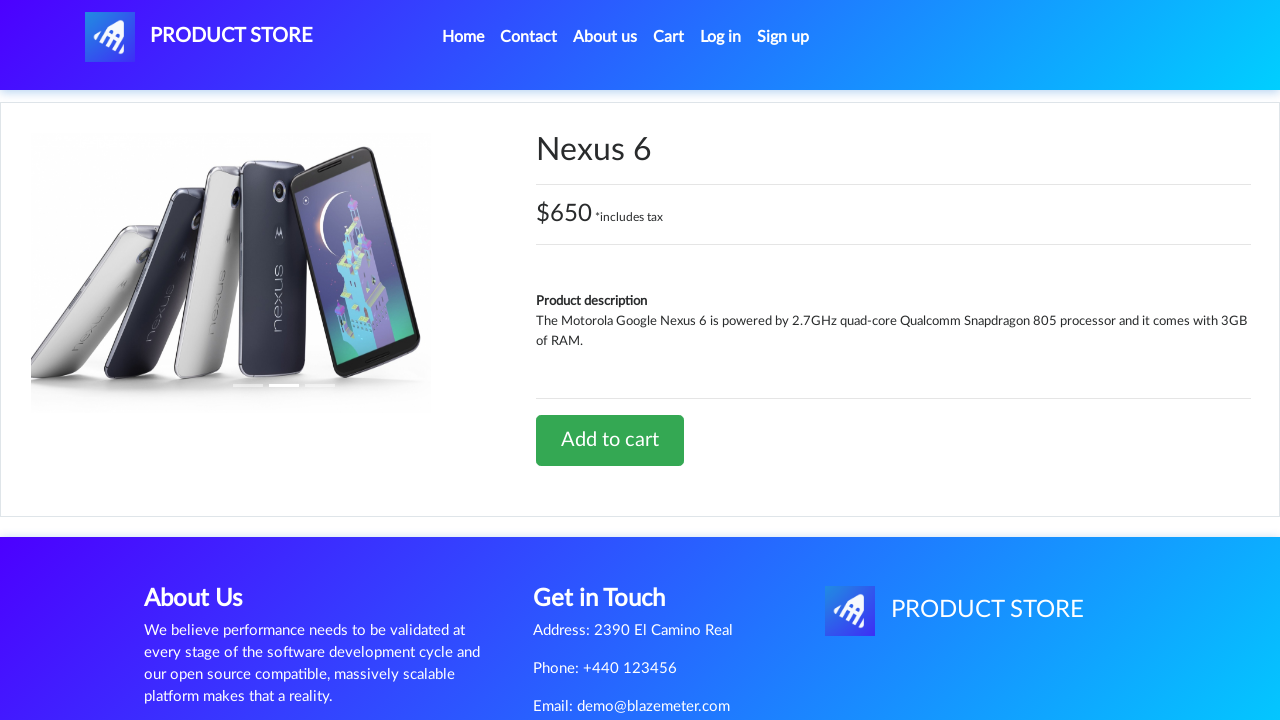

Product image loaded
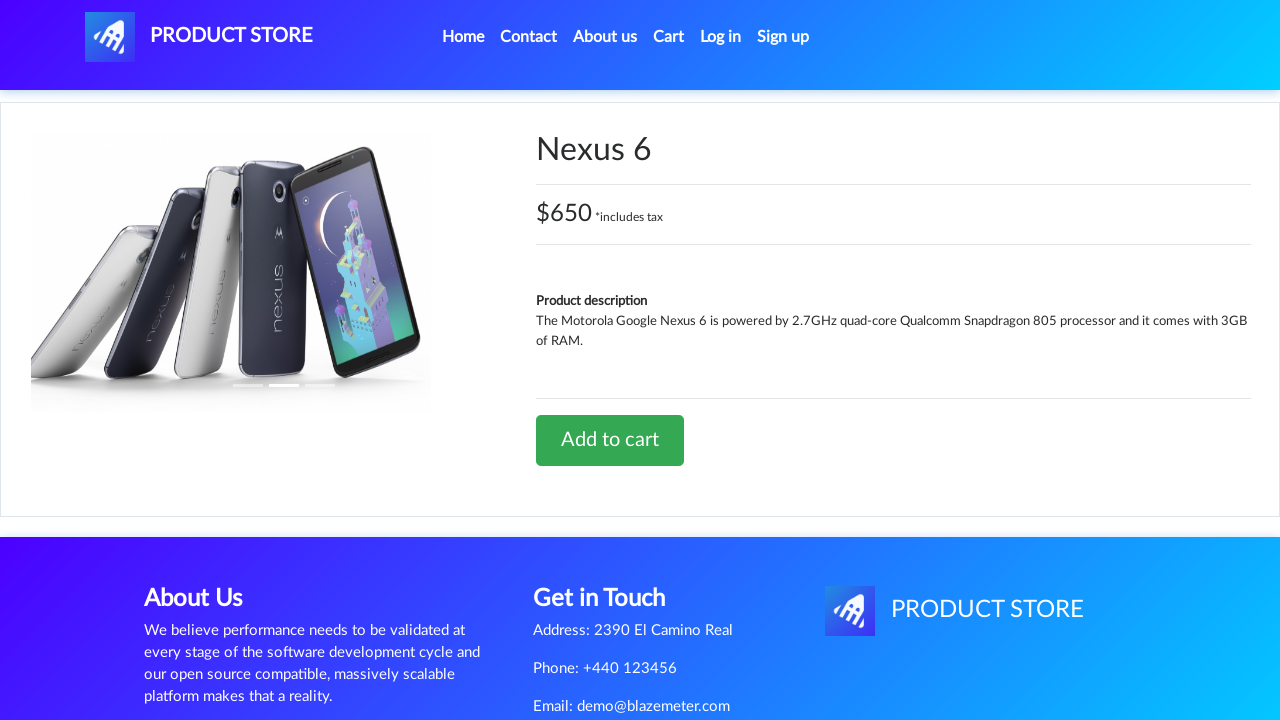

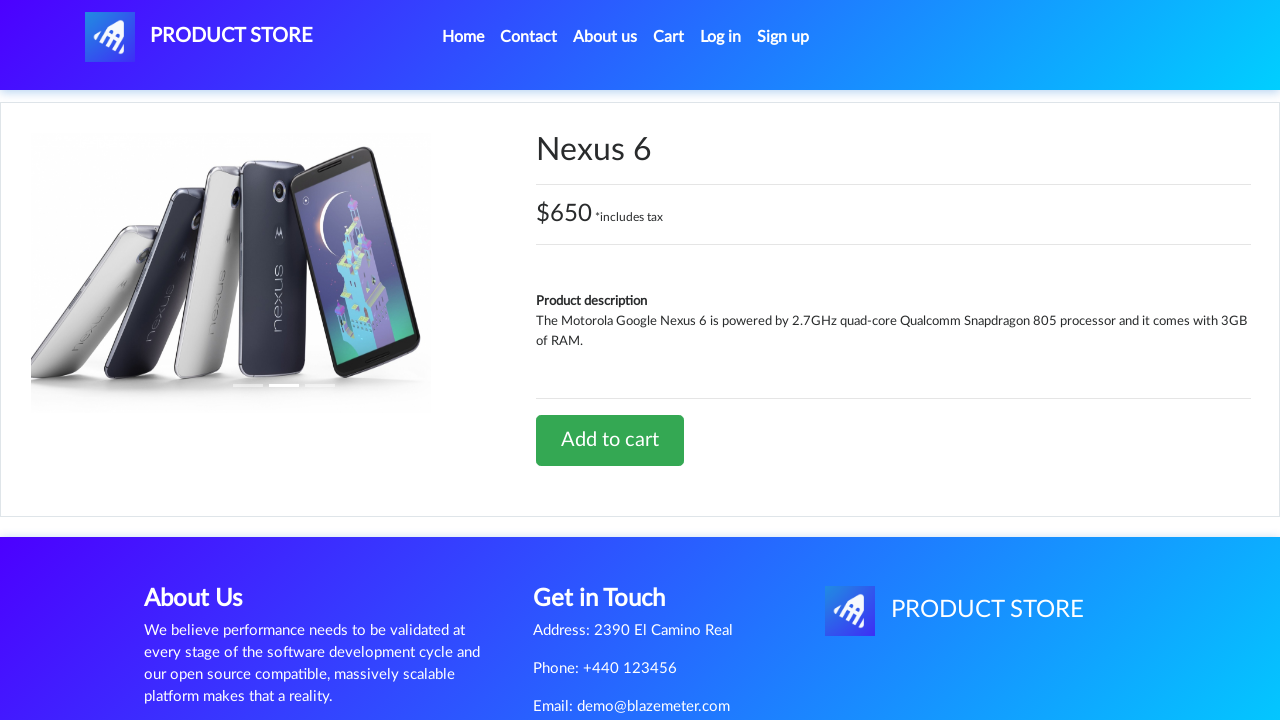